Basic browser launch test that navigates to the LeafTaps OpenTaps demo application and maximizes the browser window.

Starting URL: http://leaftaps.com/opentaps/control/main

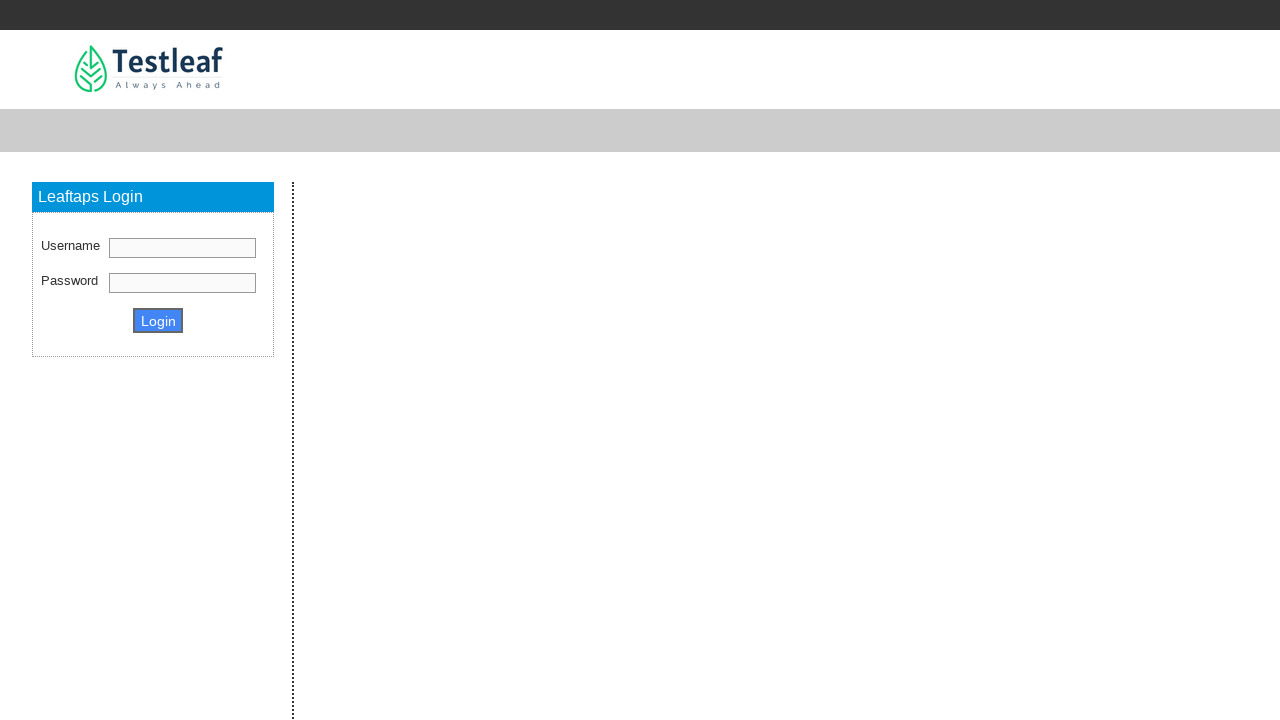

Navigated to LeafTaps OpenTaps demo application at http://leaftaps.com/opentaps/control/main
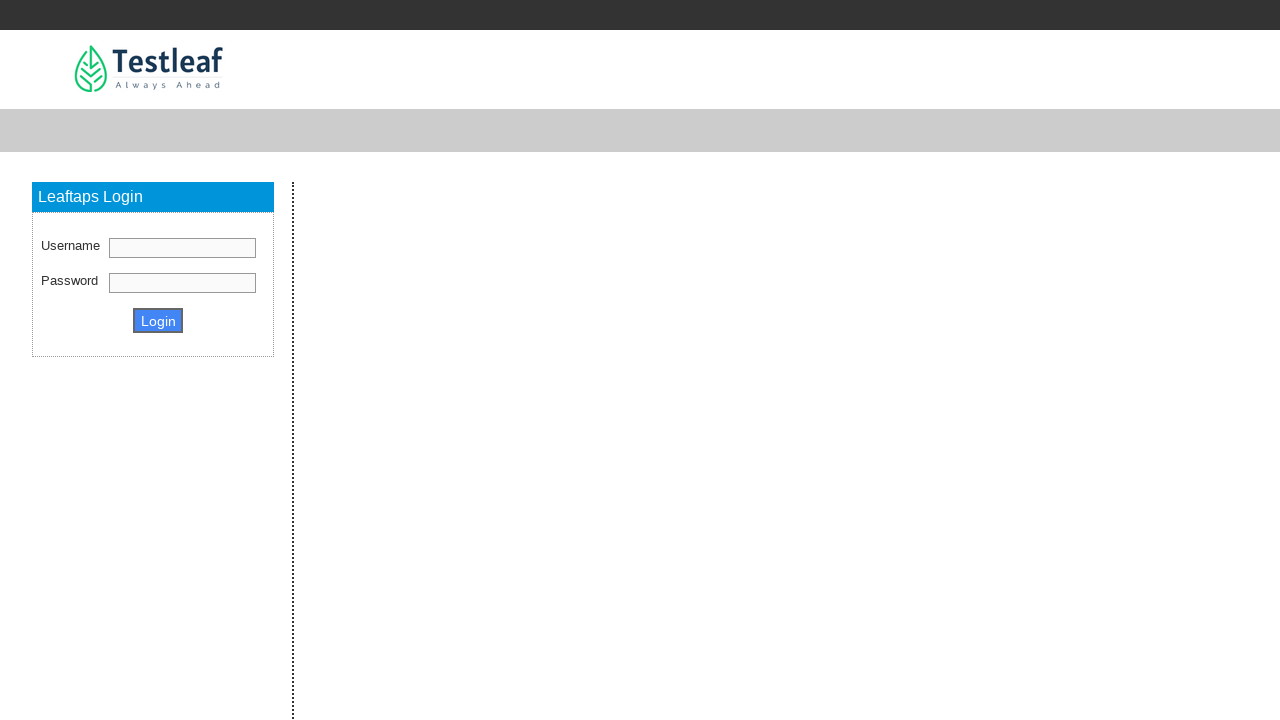

Maximized browser window to 1920x1080 resolution
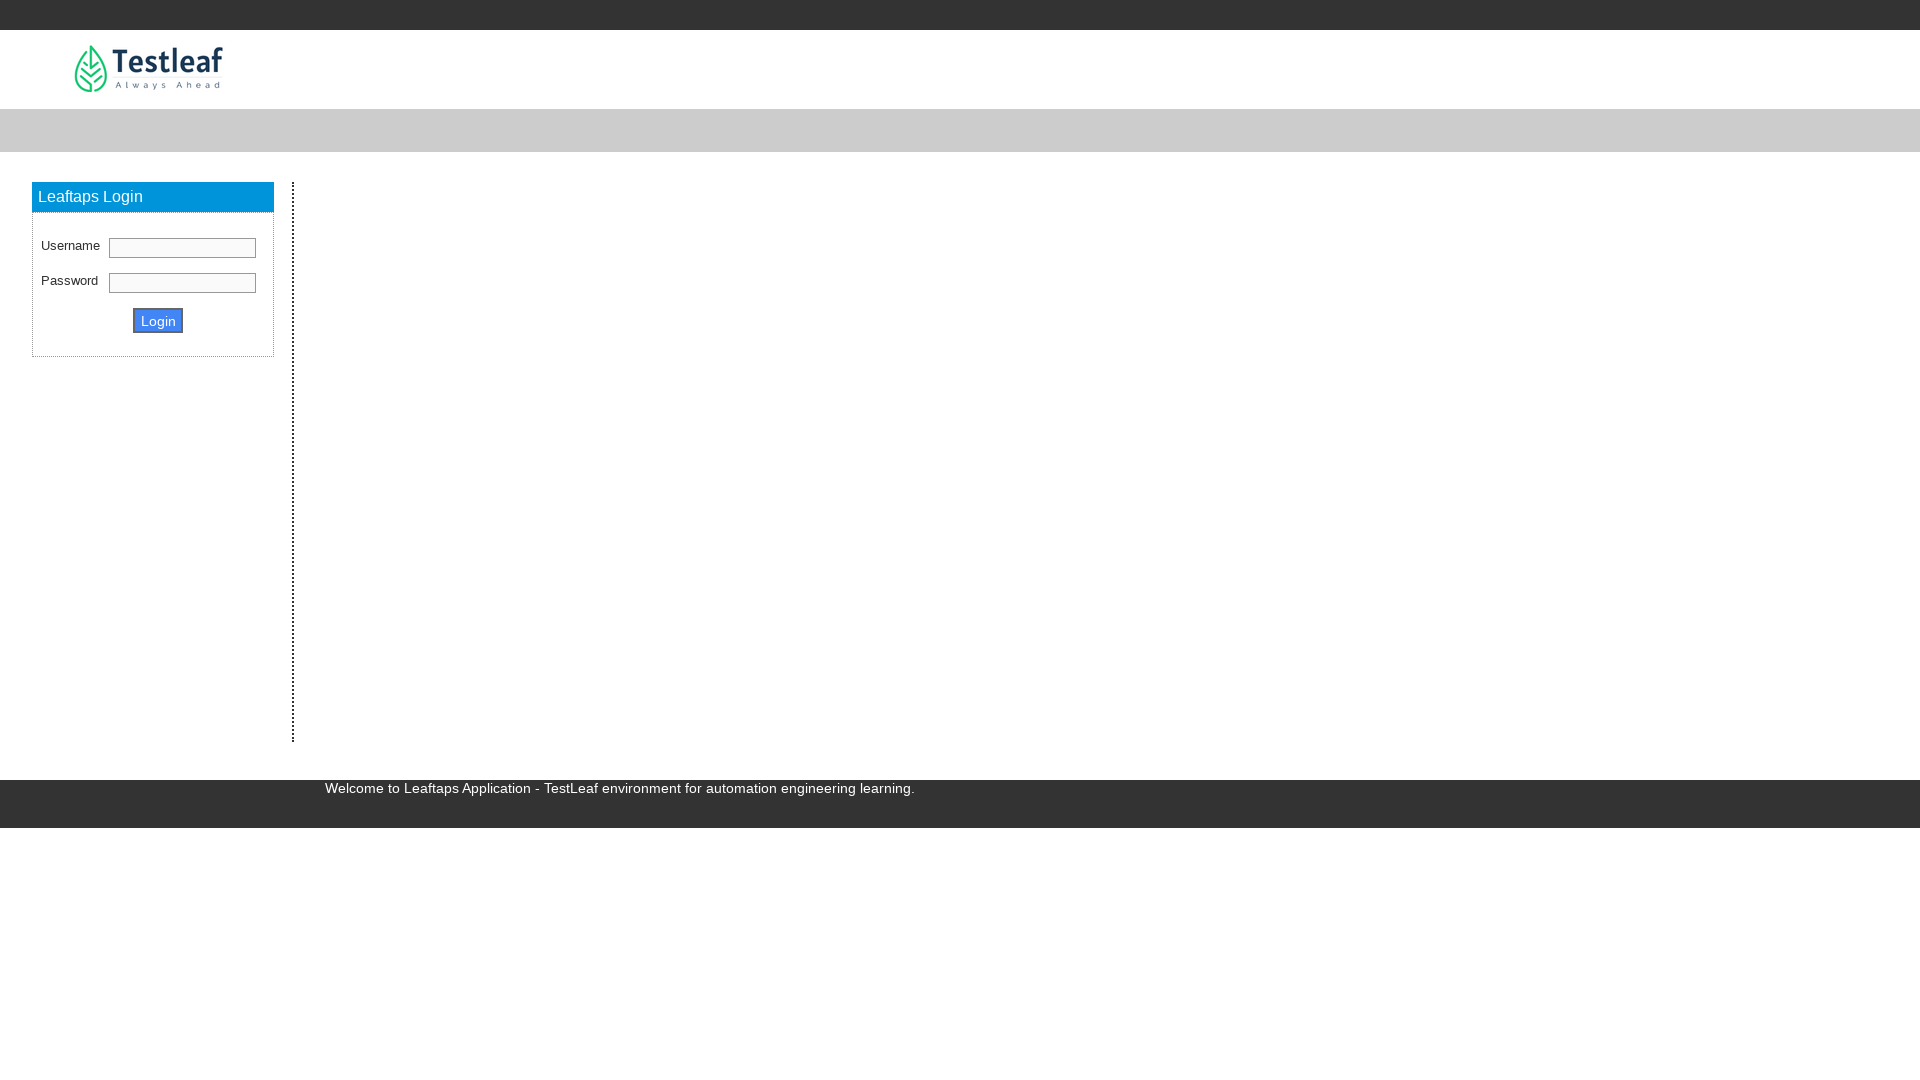

Page loaded and DOM content ready
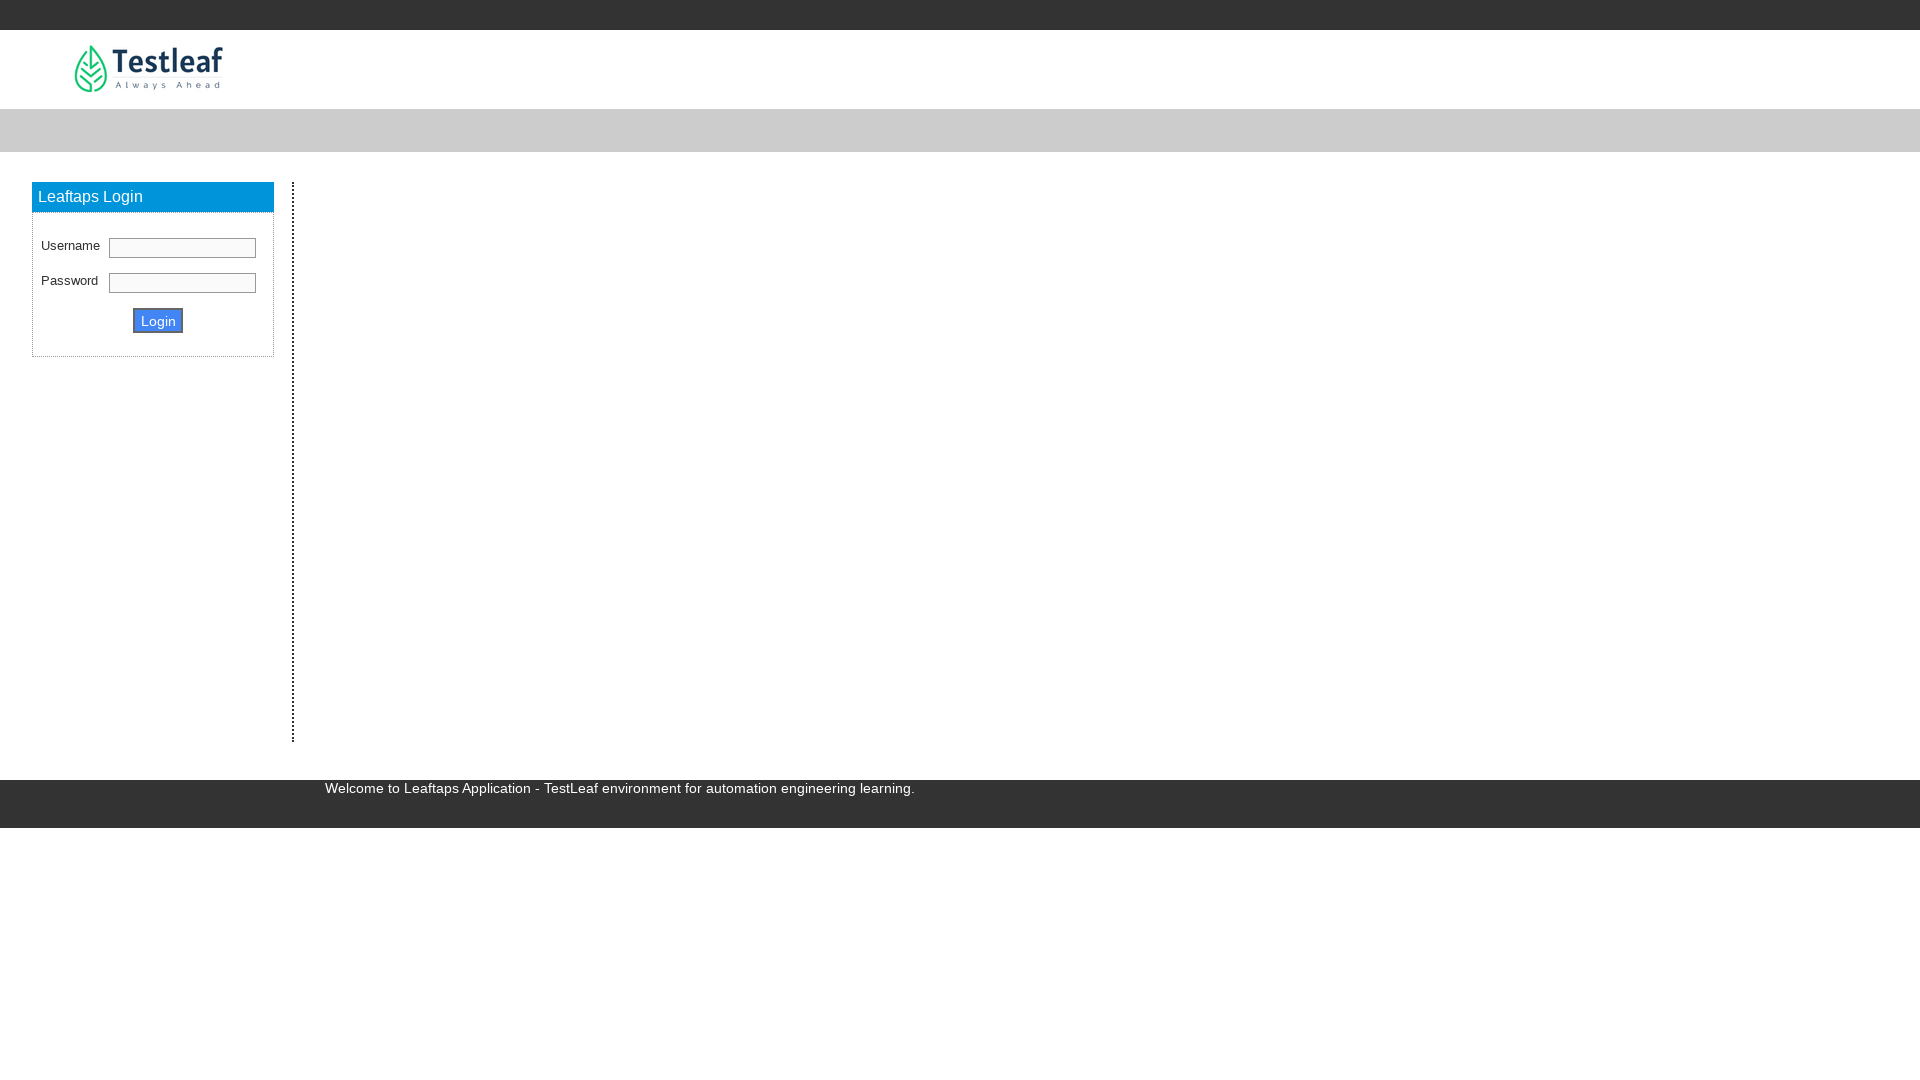

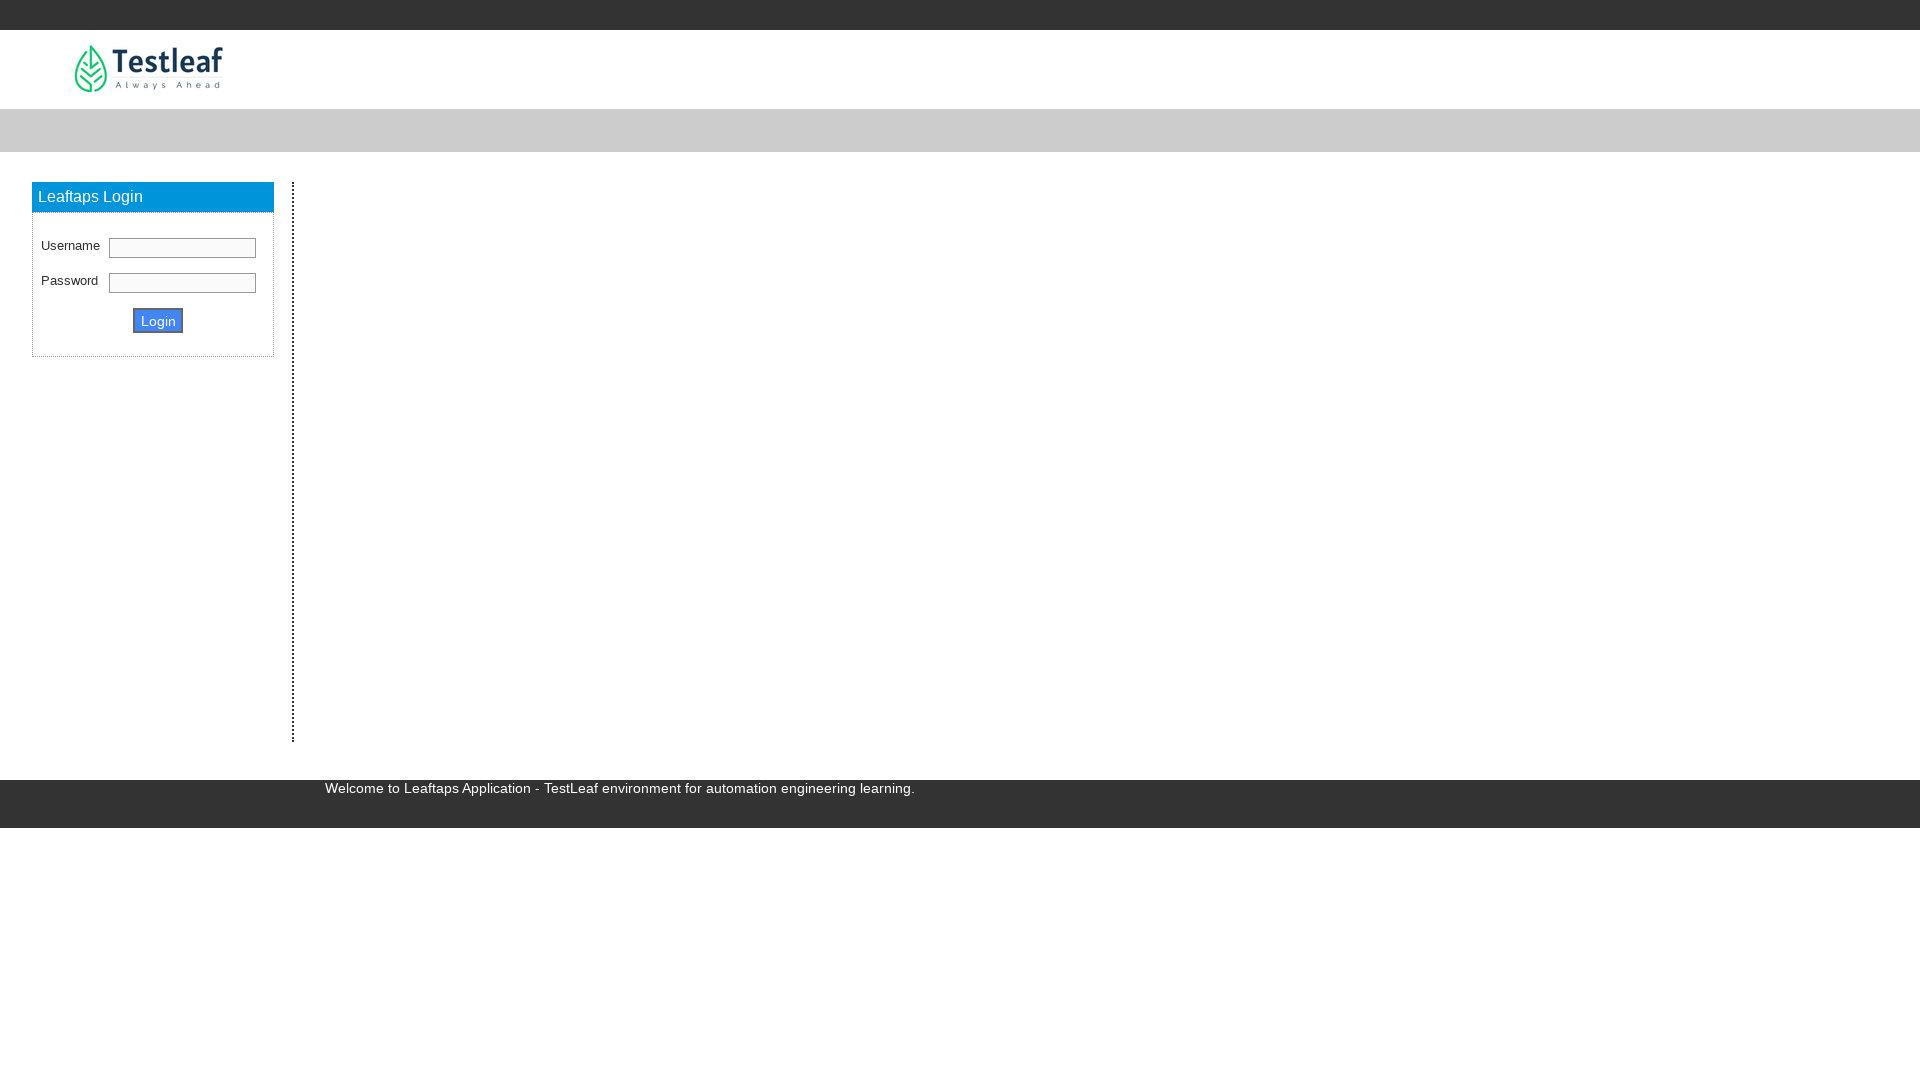